Tests dropdown selection functionality by selecting options using different methods (index, value, visible text) and verifies dropdown contains expected number of options

Starting URL: https://the-internet.herokuapp.com/dropdown

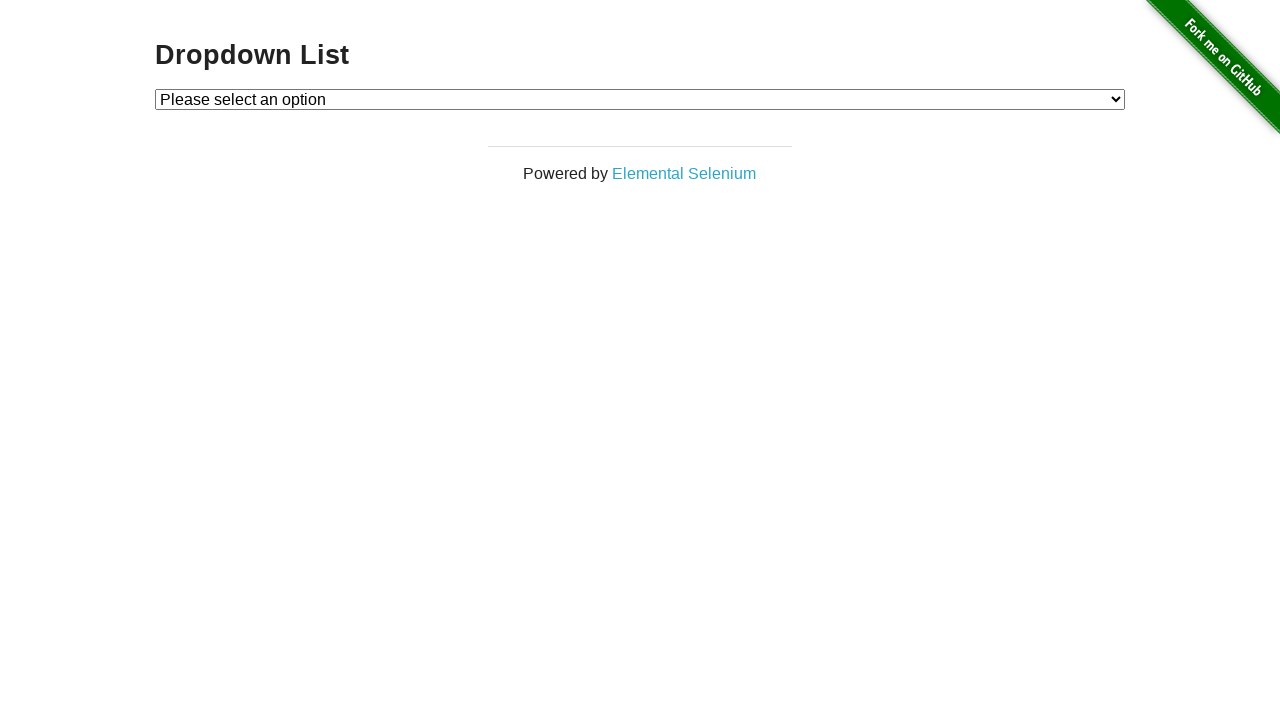

Located dropdown element with id 'dropdown'
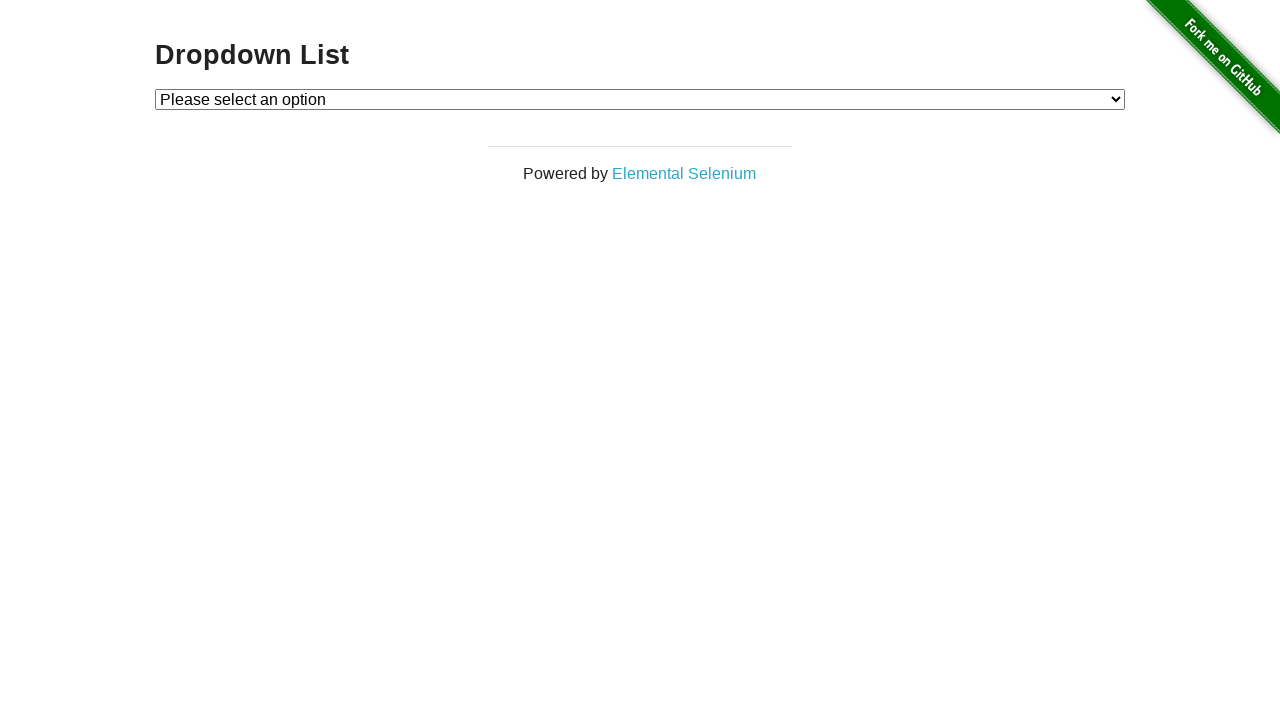

Selected dropdown option by index 1 on select#dropdown
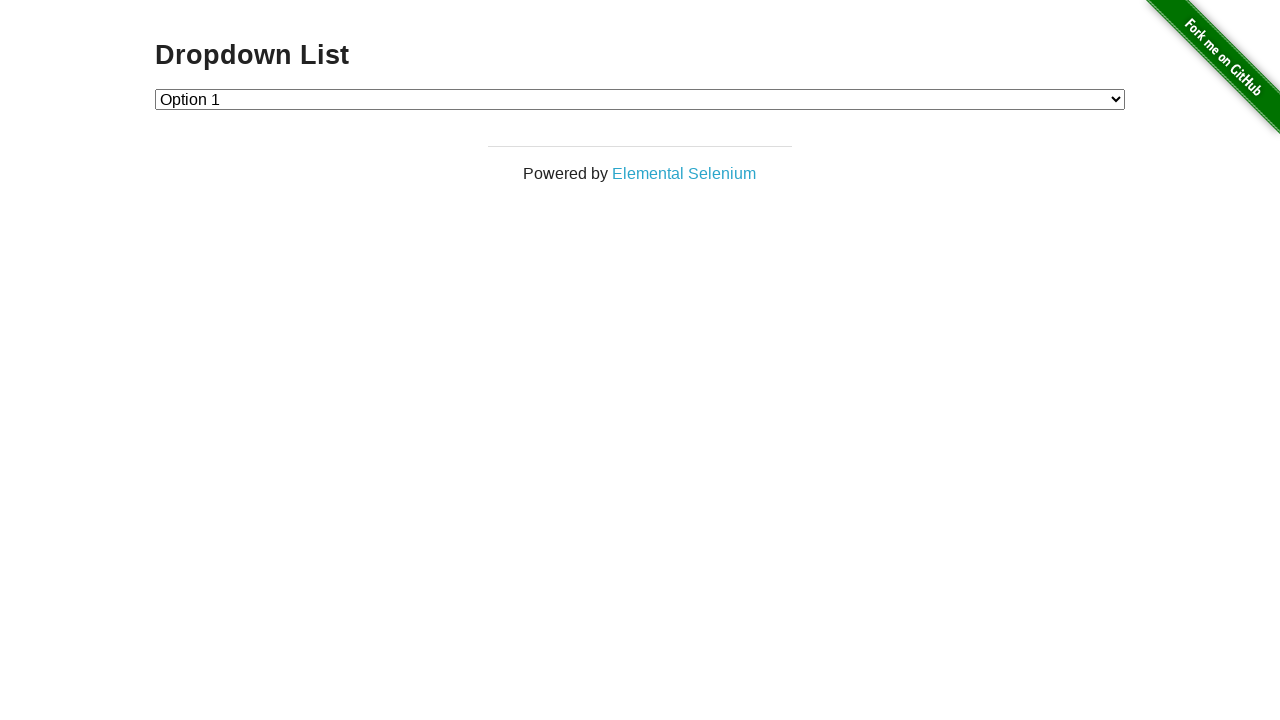

Selected dropdown option by value '2' on select#dropdown
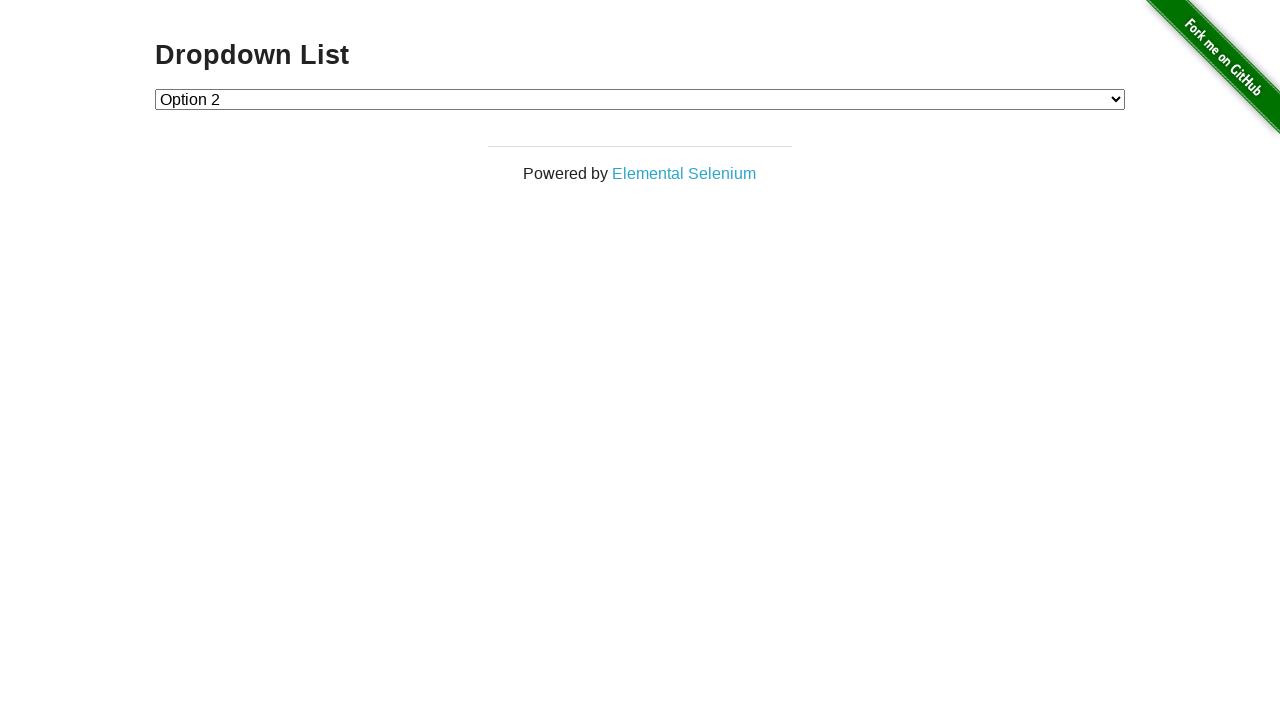

Selected dropdown option by label 'Option 1' on select#dropdown
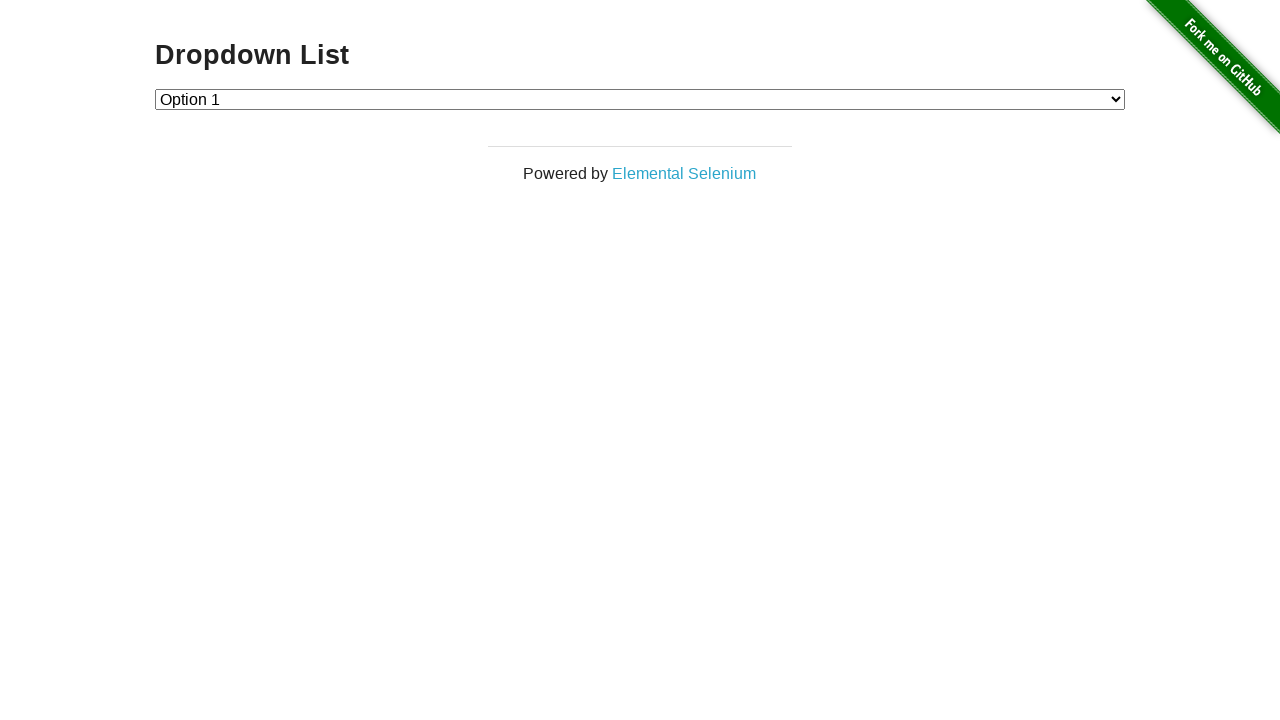

Retrieved all option elements from dropdown
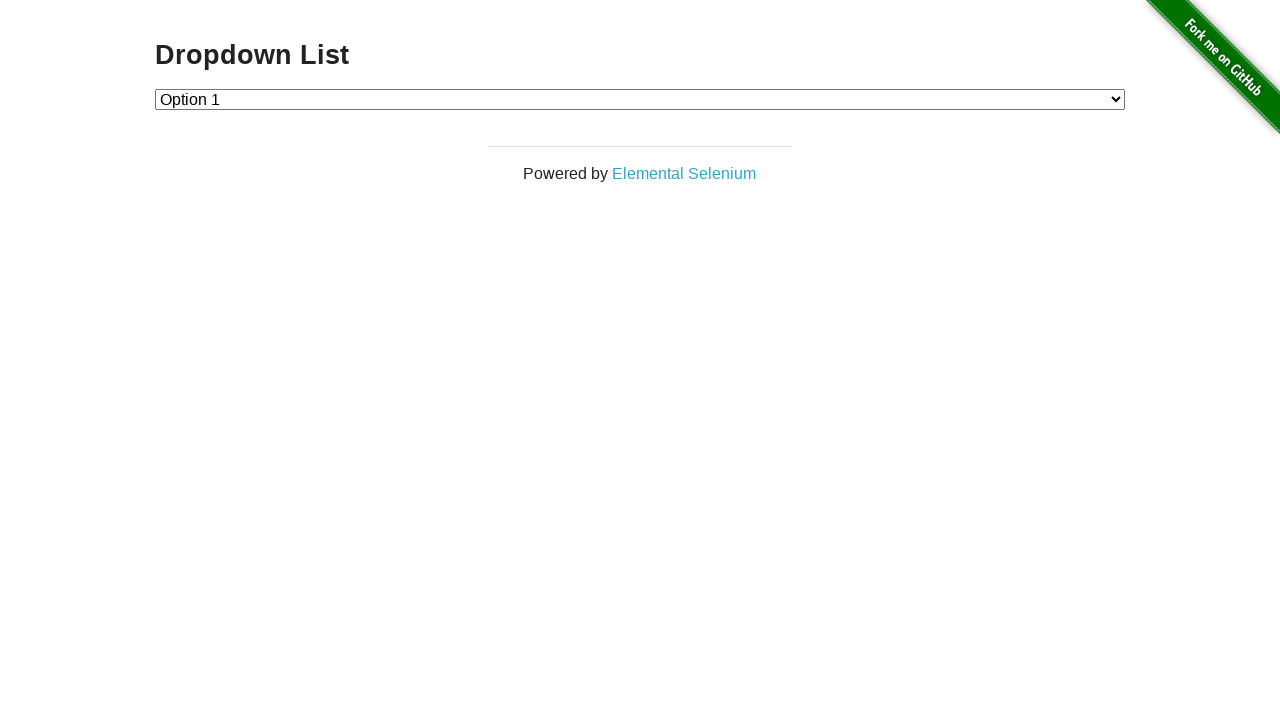

Counted dropdown options: 3 total options found
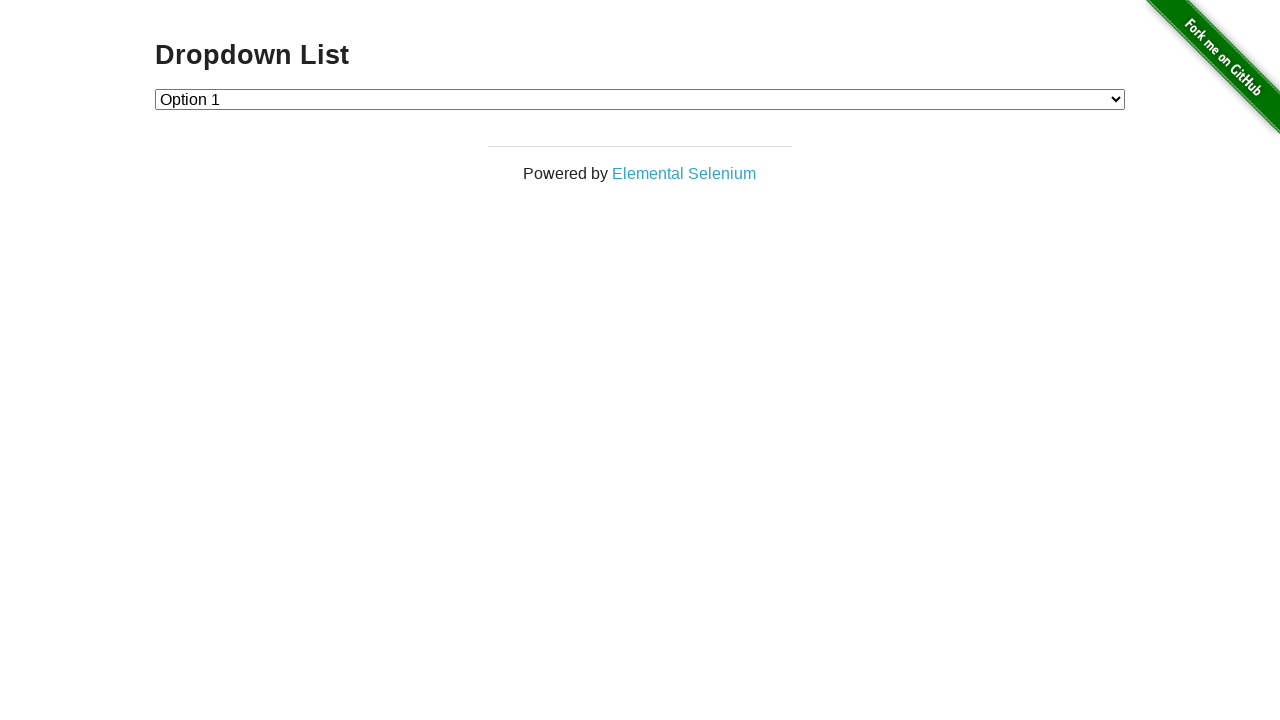

Verified dropdown contains expected 3 options
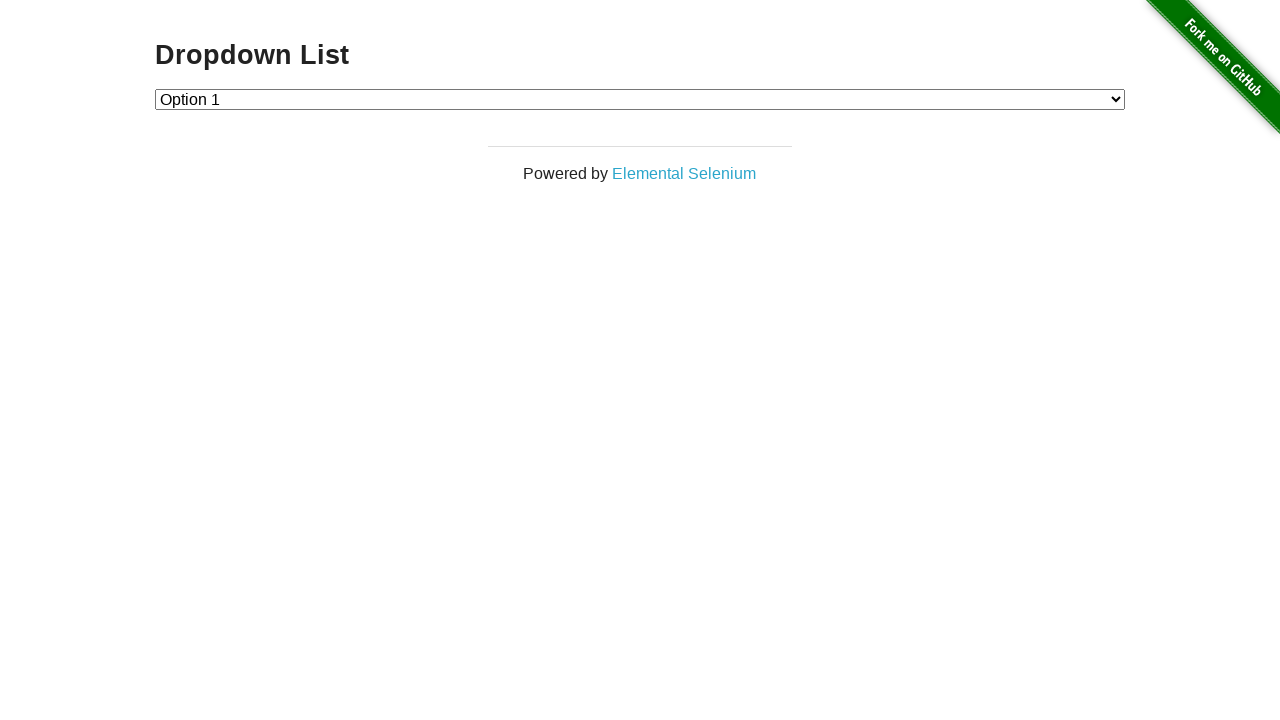

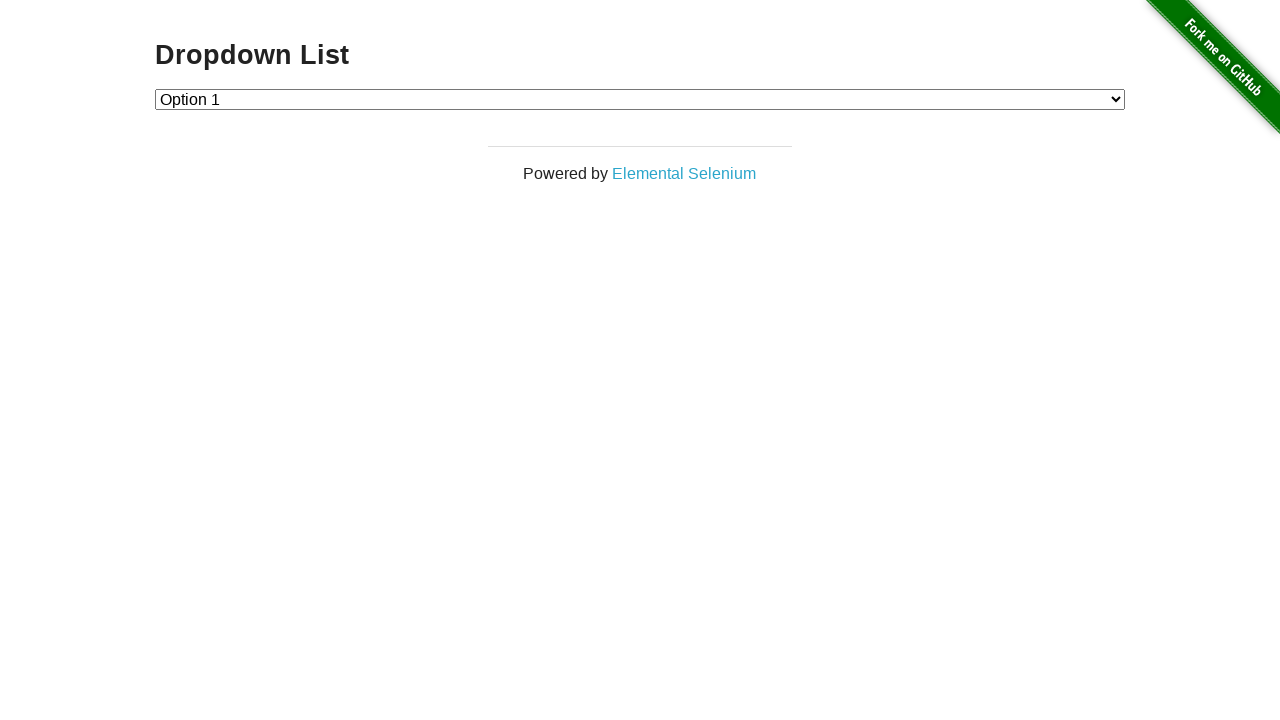